Tests clicking checkboxes and radio buttons on a web form to verify they become selected

Starting URL: https://bonigarcia.dev/selenium-webdriver-java/web-form.html

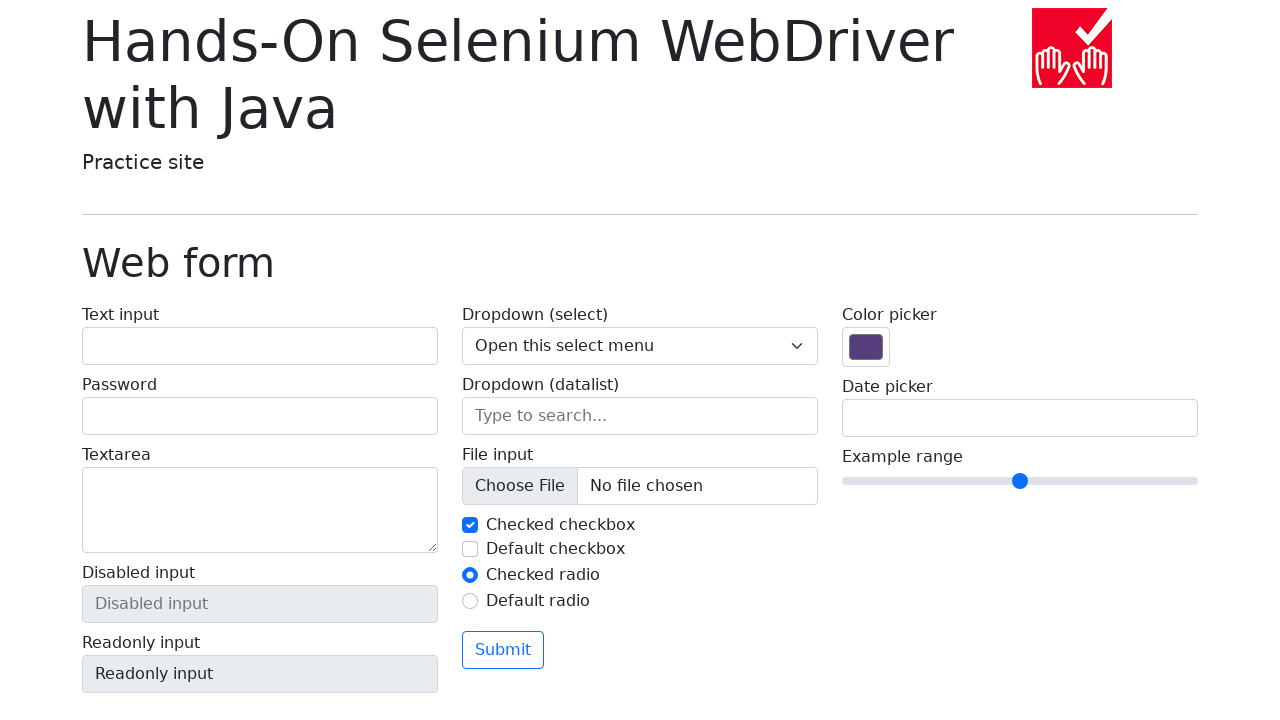

Navigated to web form page
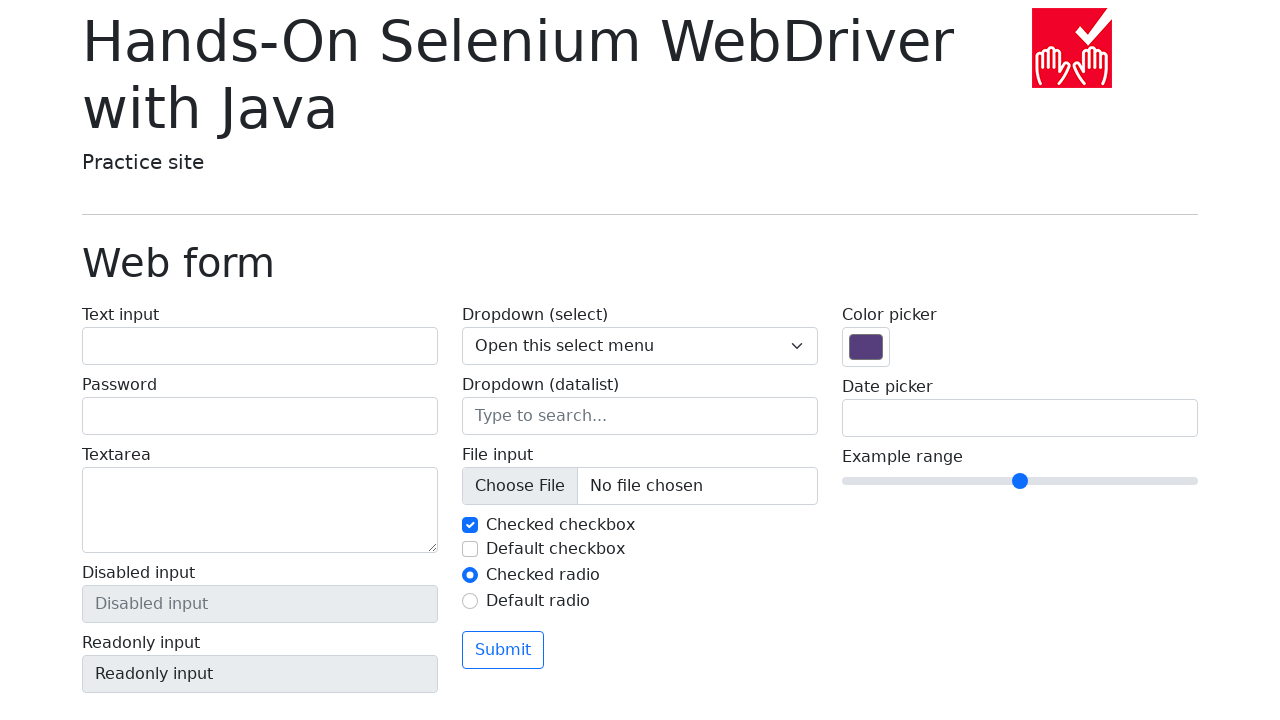

Clicked checkbox 2 at (470, 549) on #my-check-2
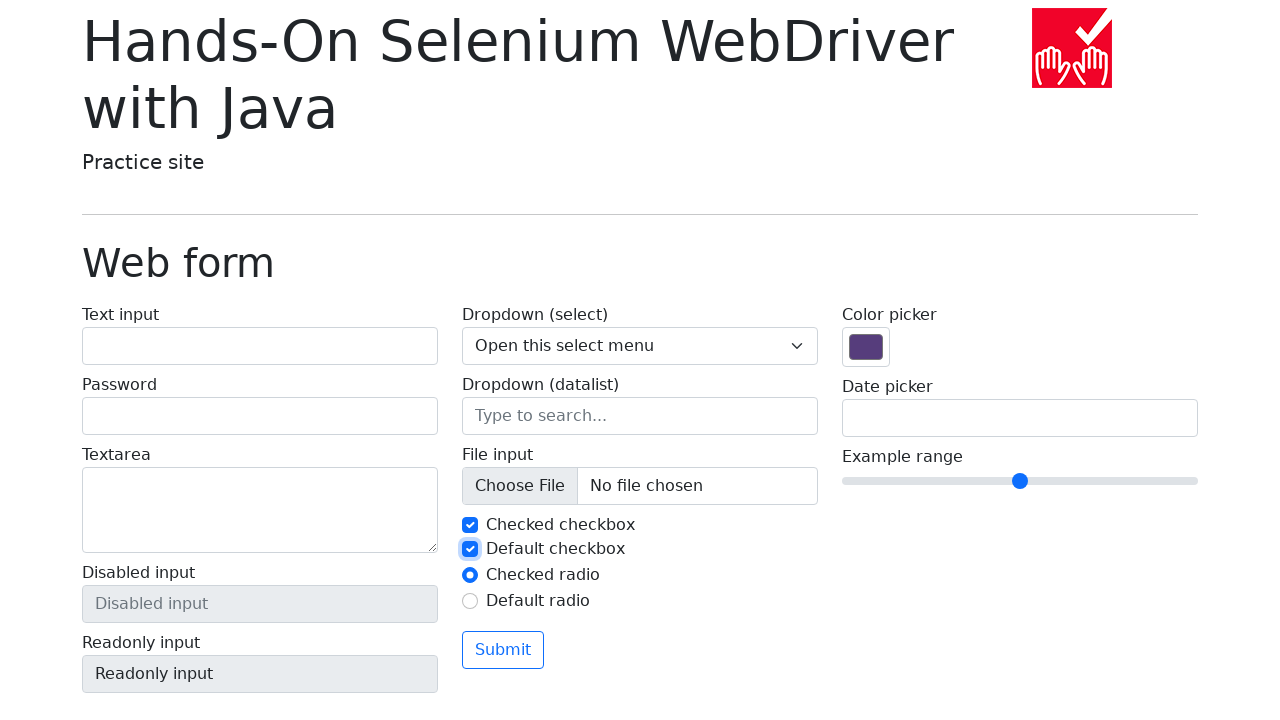

Verified checkbox 2 is checked
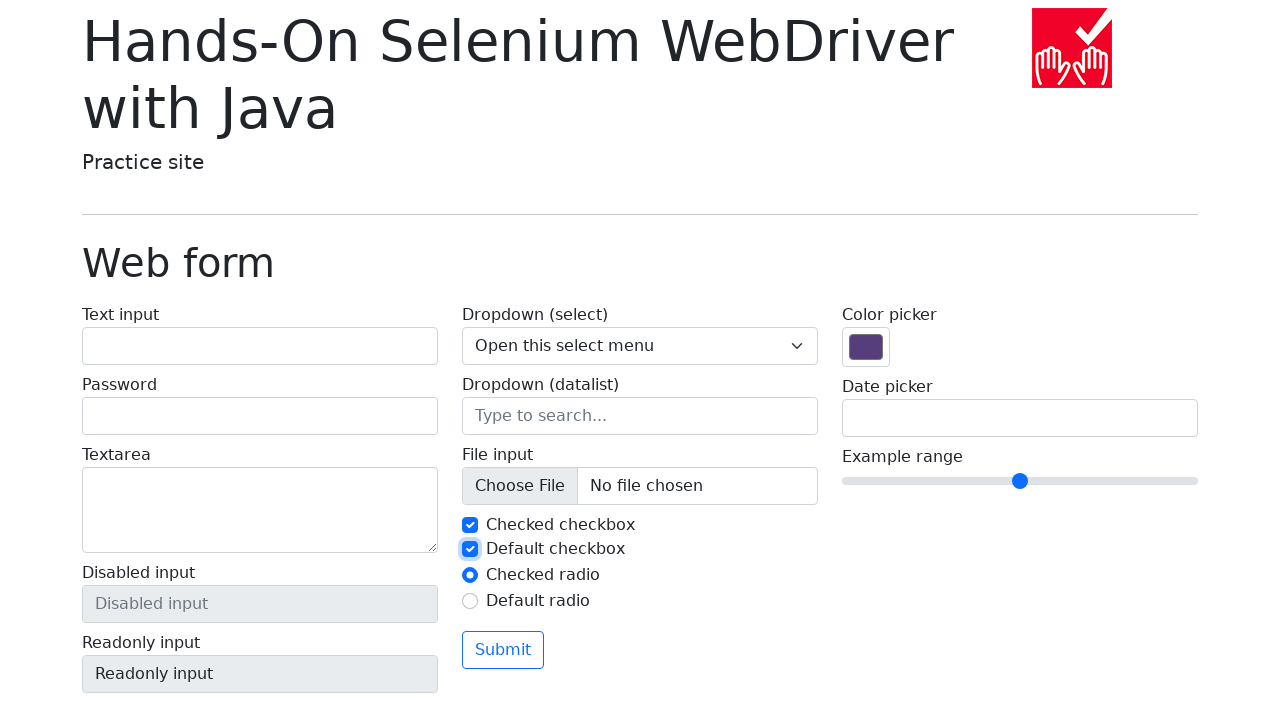

Clicked radio button 2 at (470, 601) on #my-radio-2
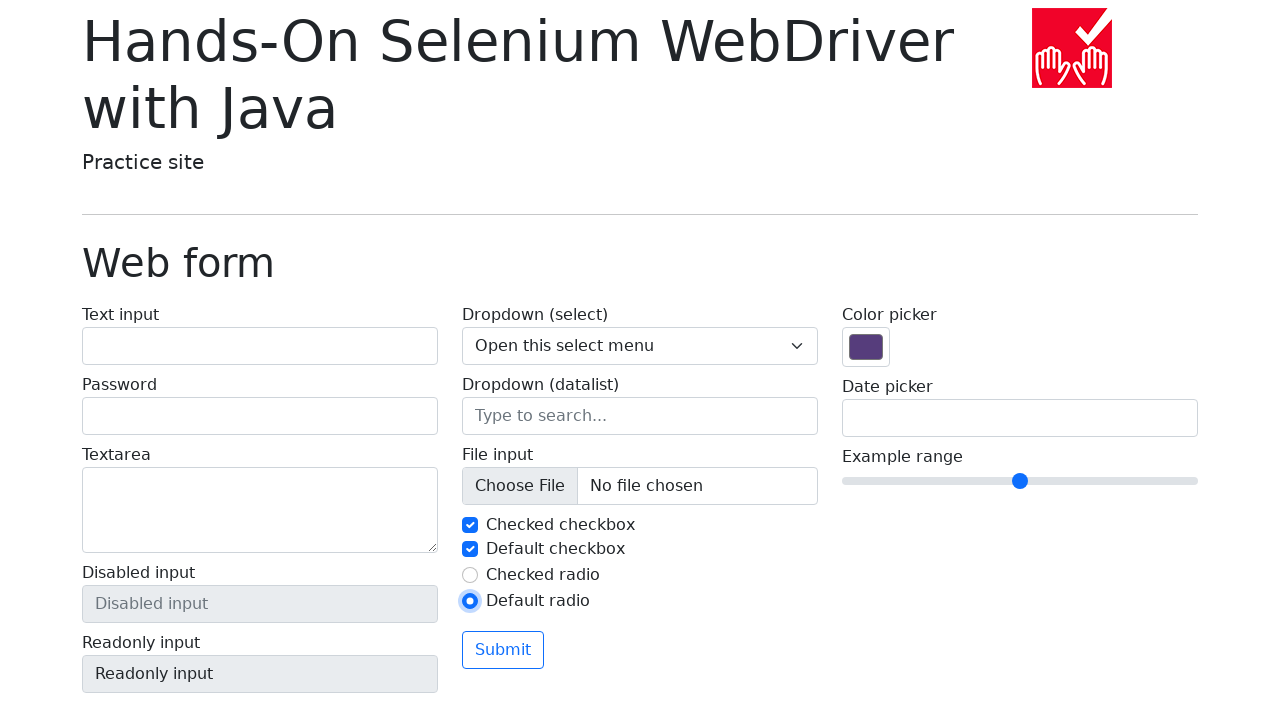

Verified radio button 2 is selected
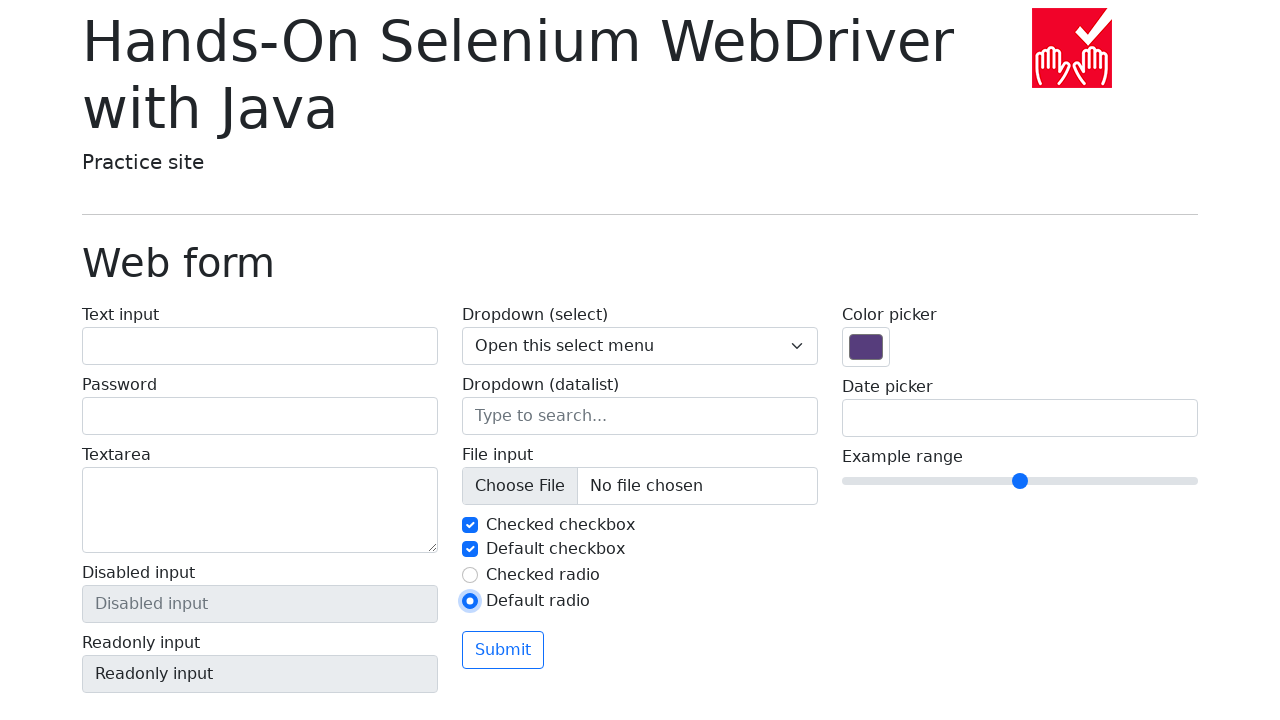

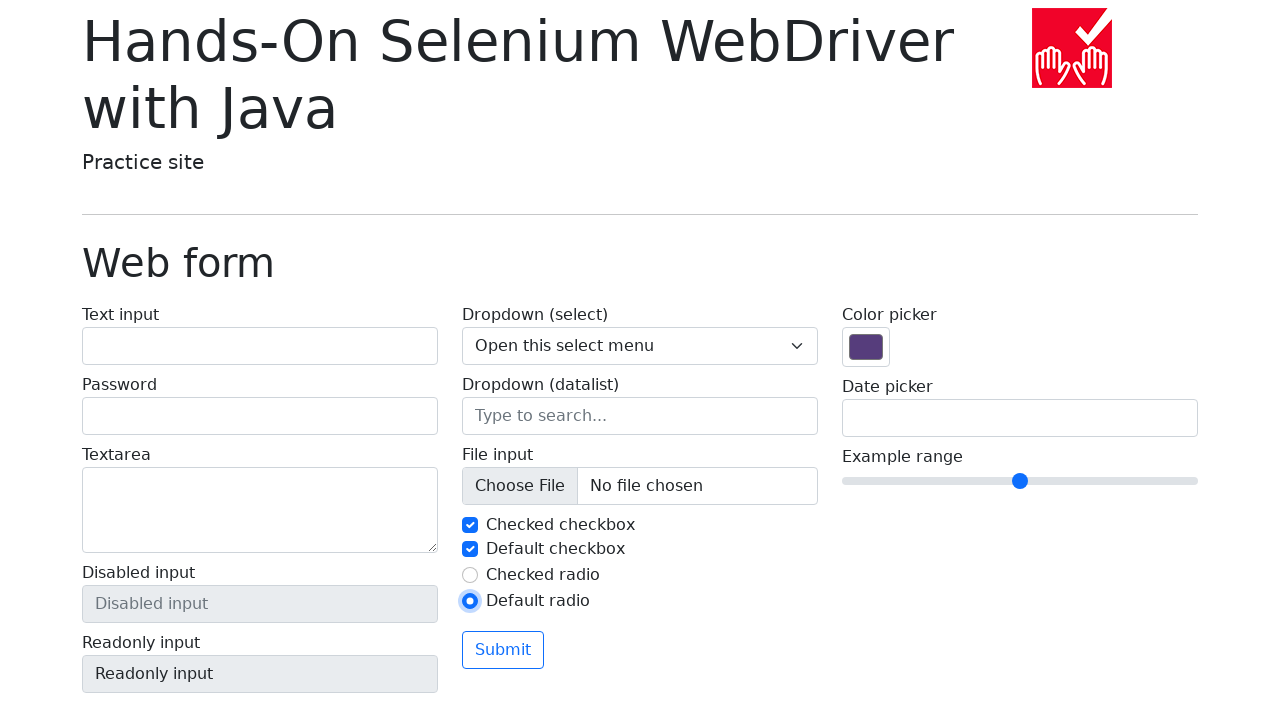